Tests the add/remove elements functionality by clicking the "Add Element" button twice to create two delete buttons, then clicking one delete button and verifying only one remains.

Starting URL: https://the-internet.herokuapp.com/add_remove_elements/

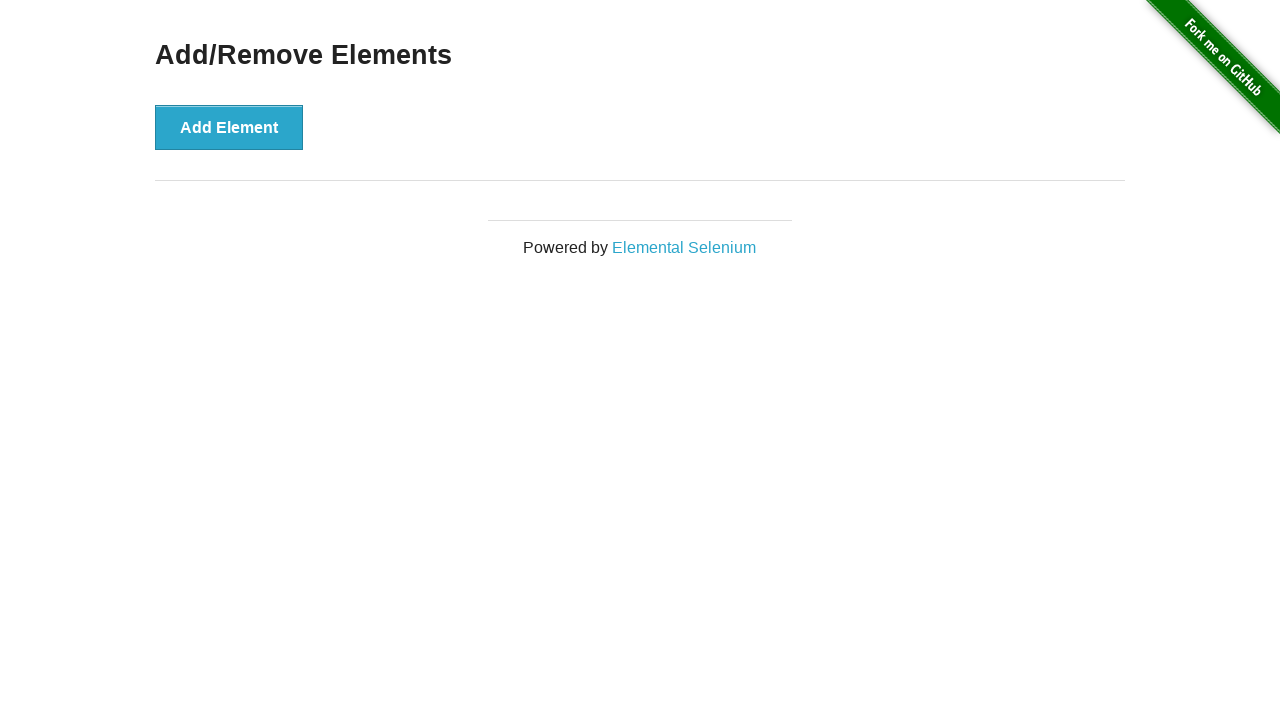

Clicked 'Add Element' button first time at (229, 127) on xpath=//button[text()='Add Element']
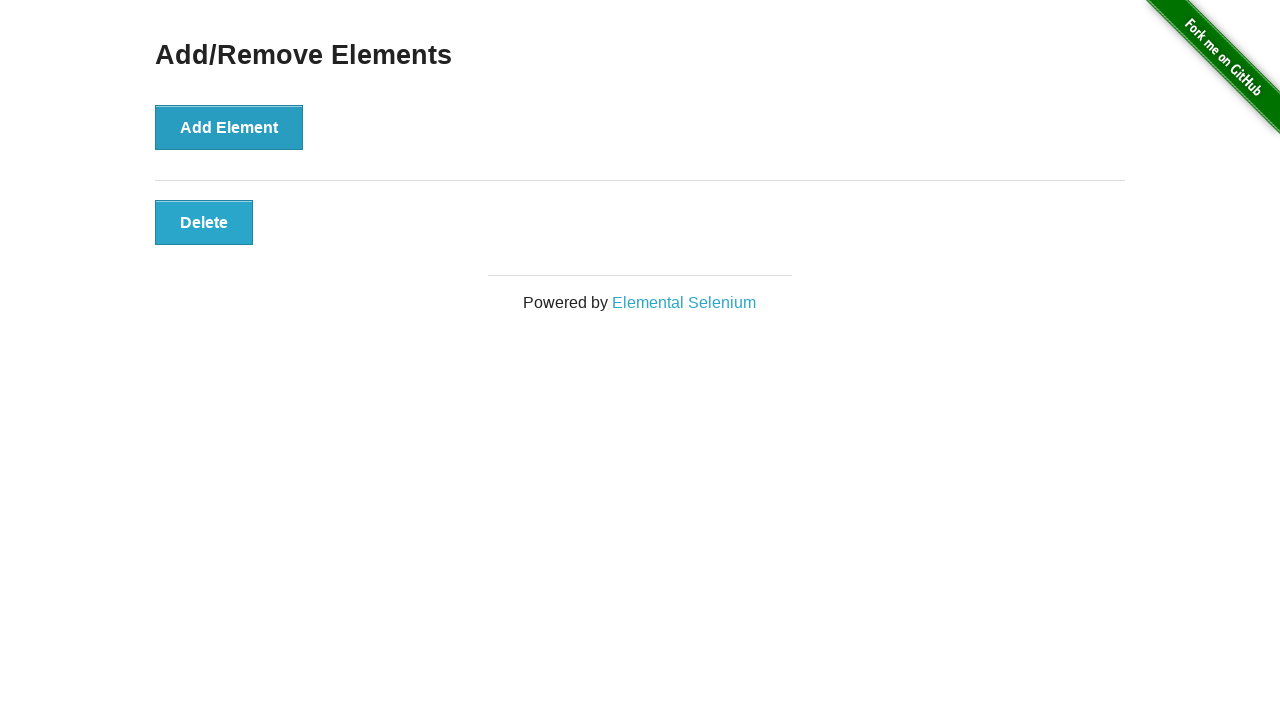

Clicked 'Add Element' button second time to create two delete buttons at (229, 127) on xpath=//button[text()='Add Element']
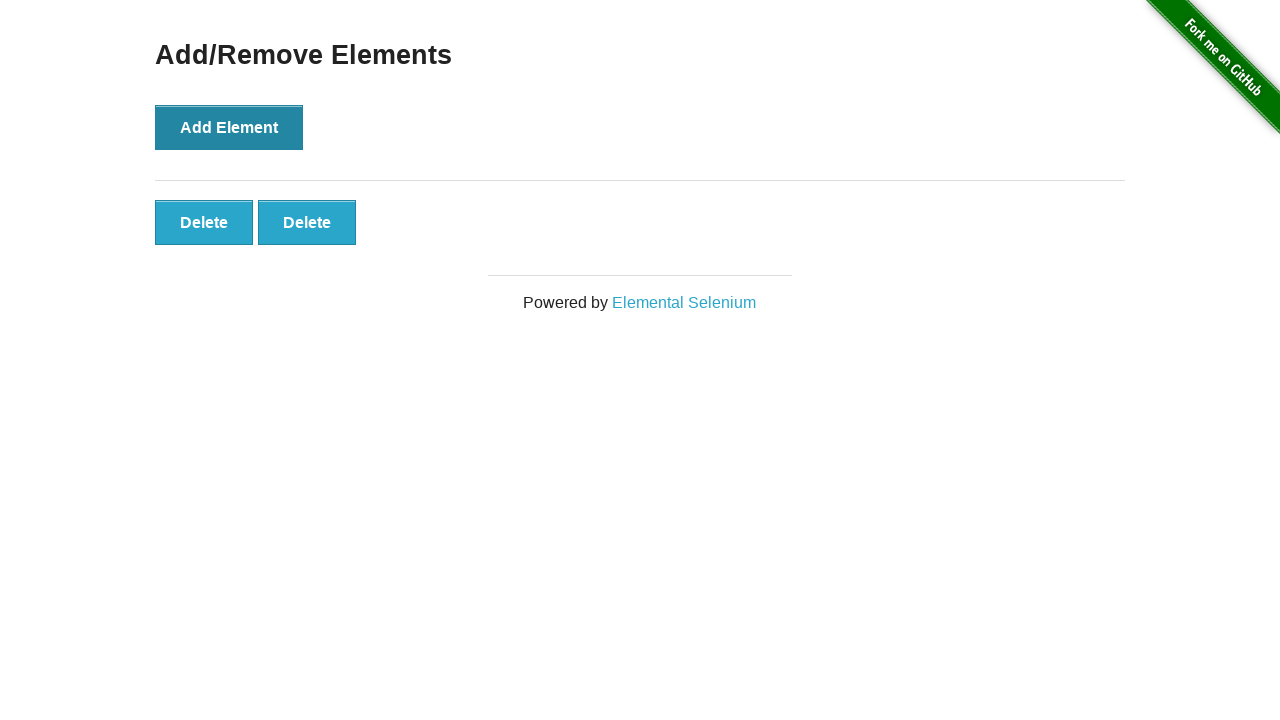

Clicked the first delete button at (204, 222) on xpath=//button[text()='Delete'] >> nth=0
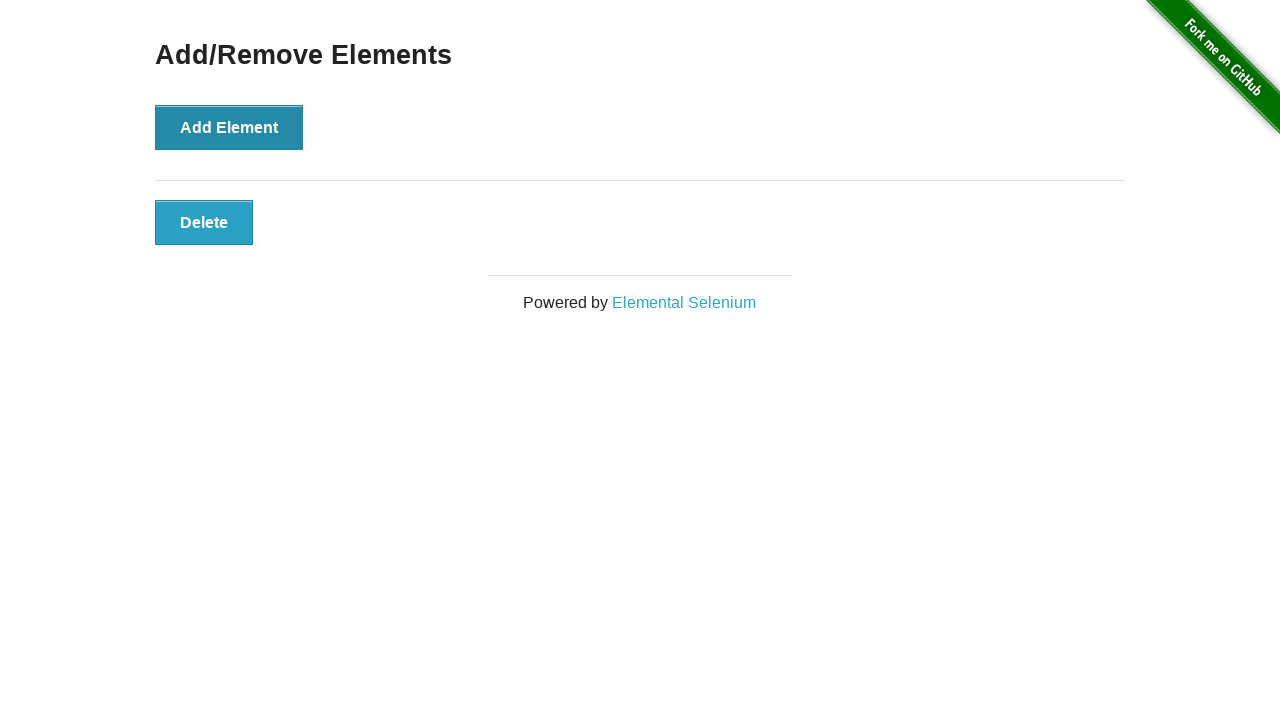

Verified that exactly one delete button remains after deletion
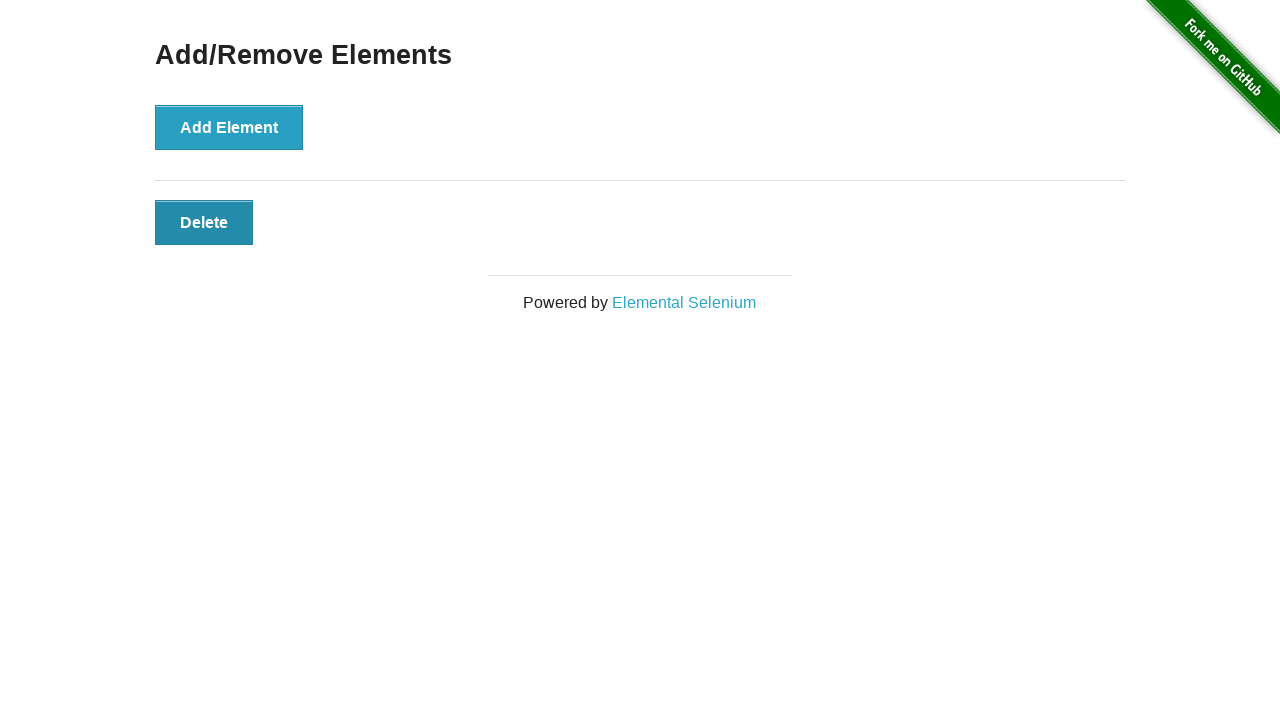

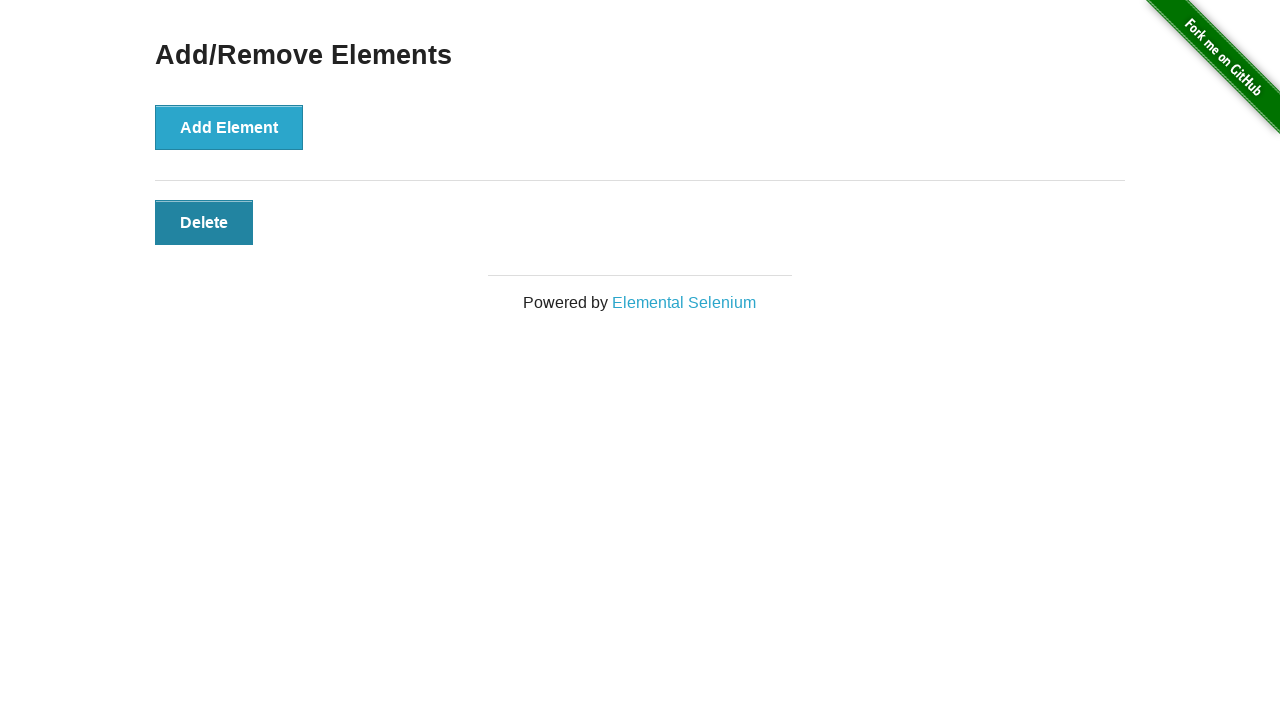